Tests Pastebin paste creation form by scrolling to the form, selecting a 10-minute expiration option from a dropdown, and filling in the paste title/name field.

Starting URL: https://pastebin.com

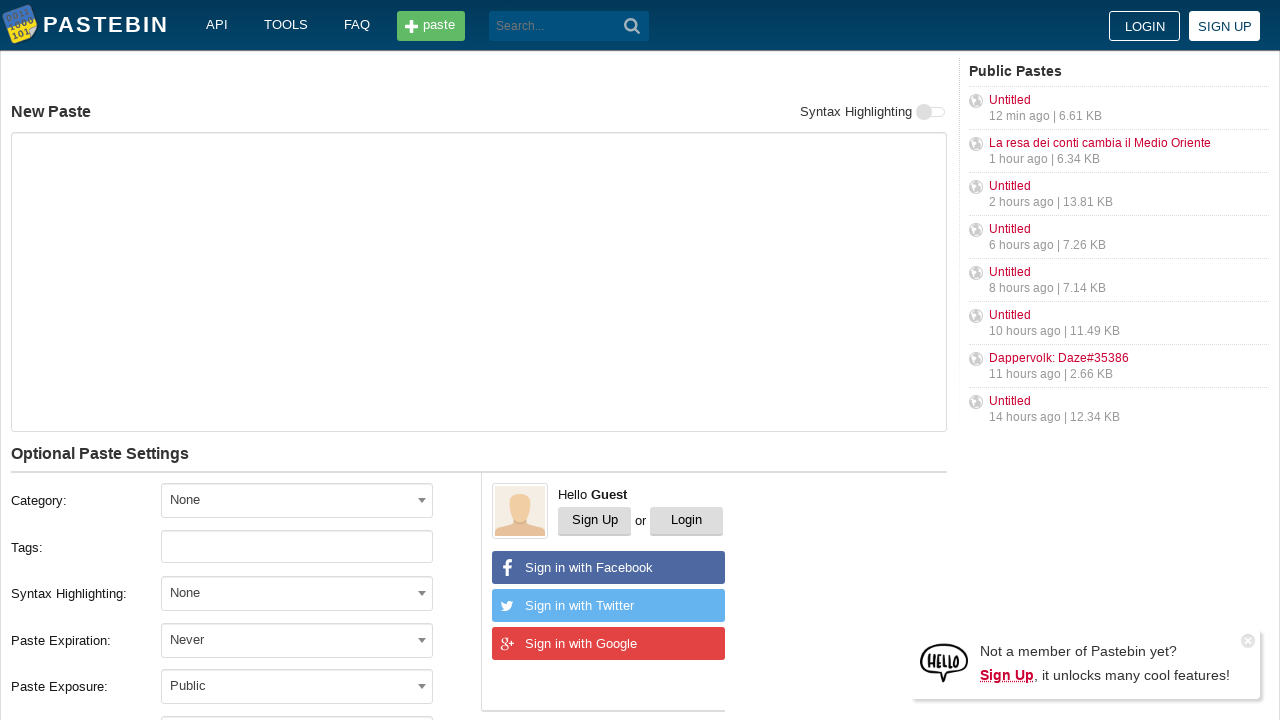

Scrolled down 700 pixels to view the paste creation form
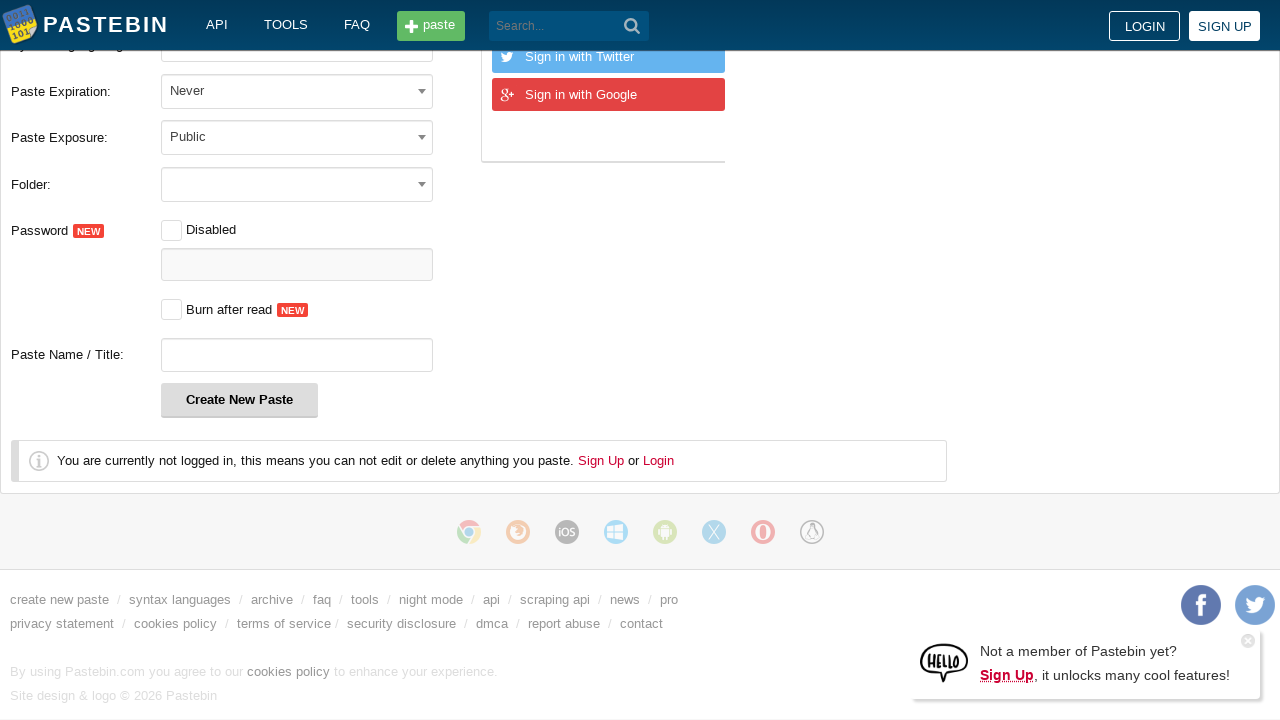

Clicked on the expiration dropdown at (297, 90) on #select2-postform-expiration-container
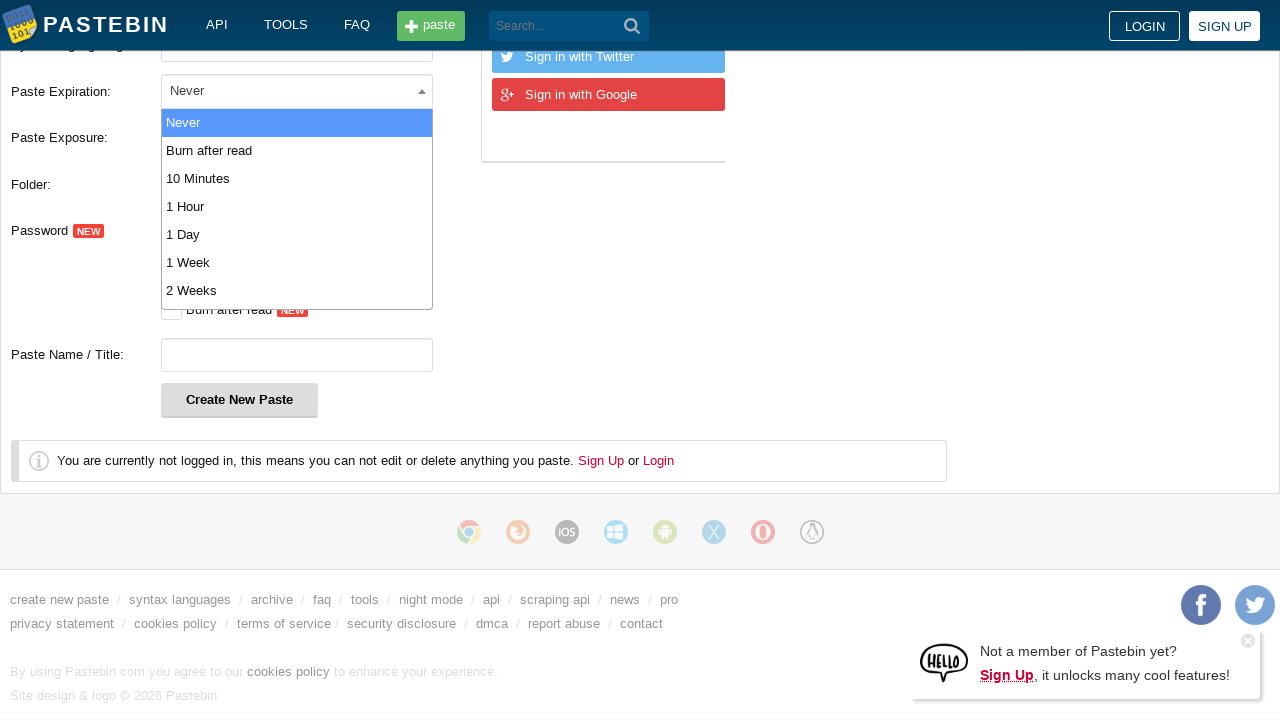

Selected '10 Minutes' from expiration dropdown at (297, 178) on xpath=//li[text()='10 Minutes']
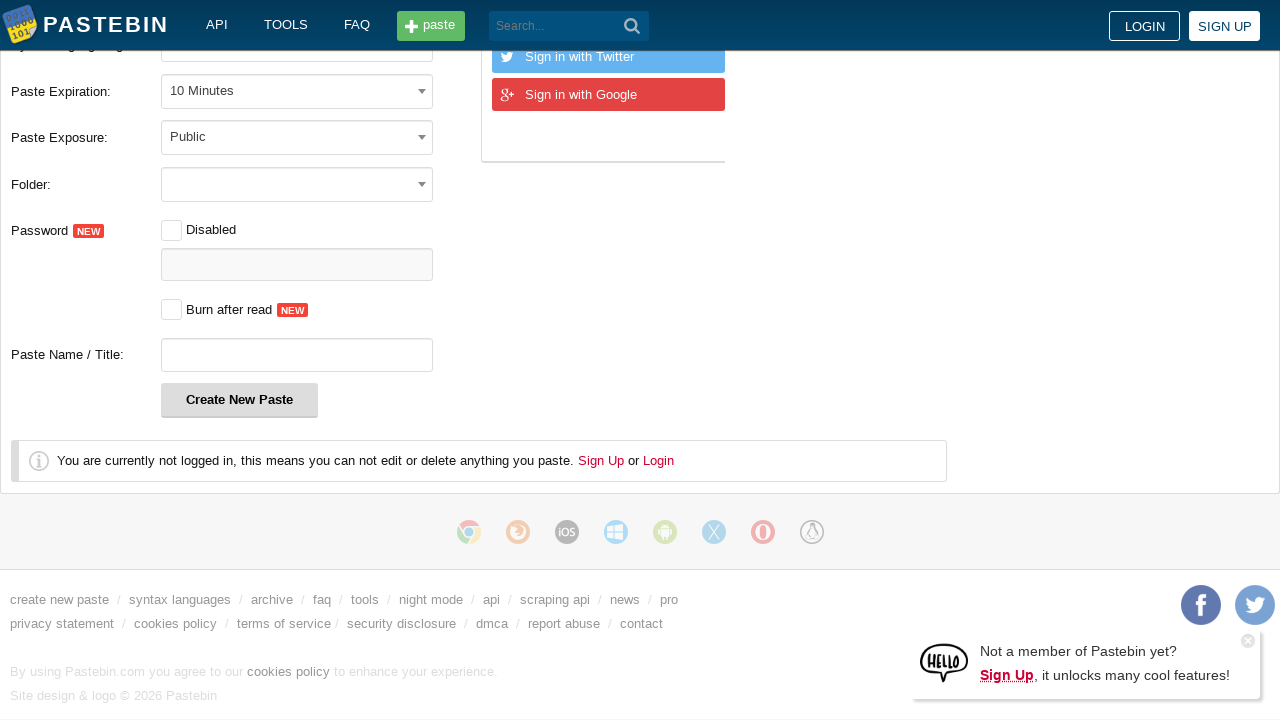

Filled paste title field with 'how to gain dominance among developers' on input[name='PostForm[name]']
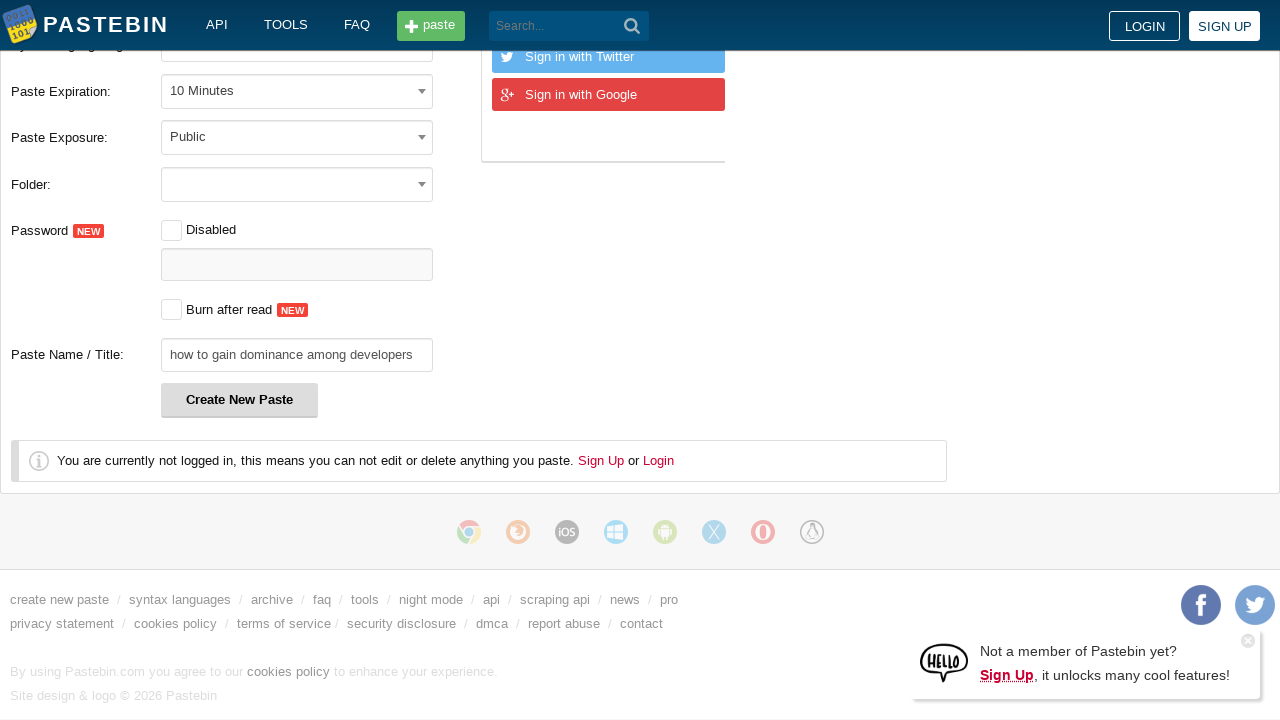

Waited 1000ms for form to be ready
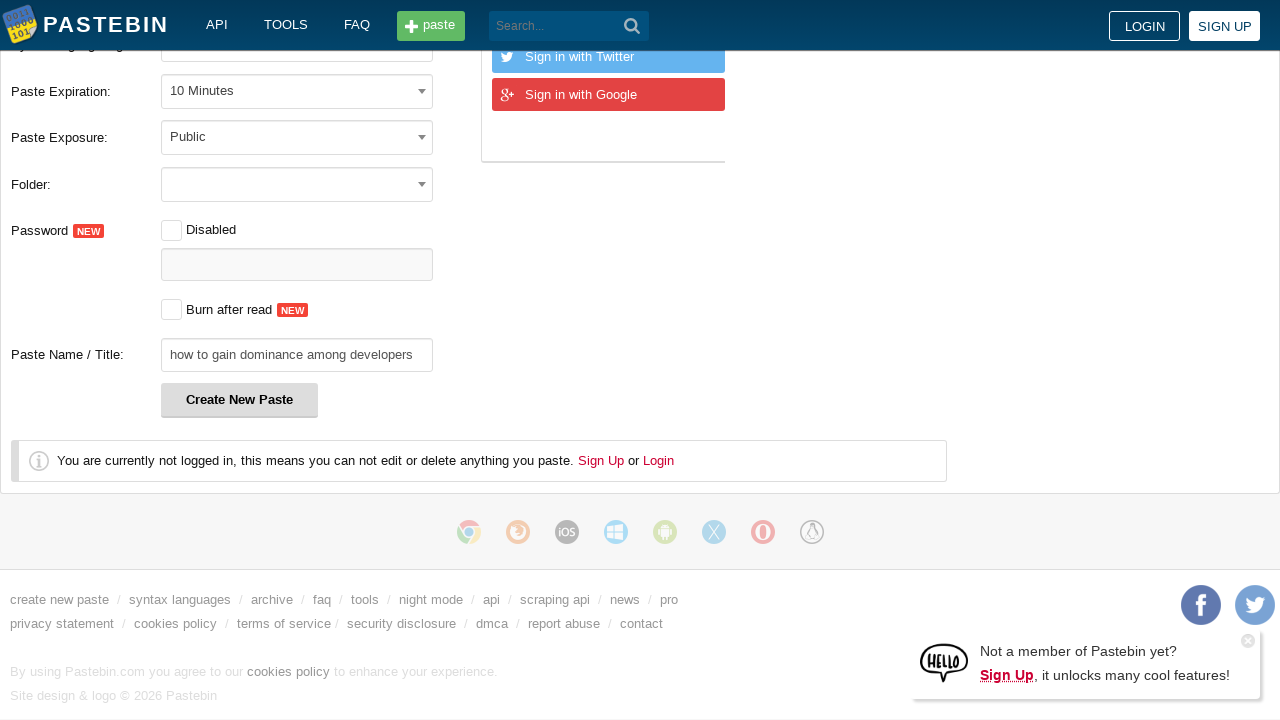

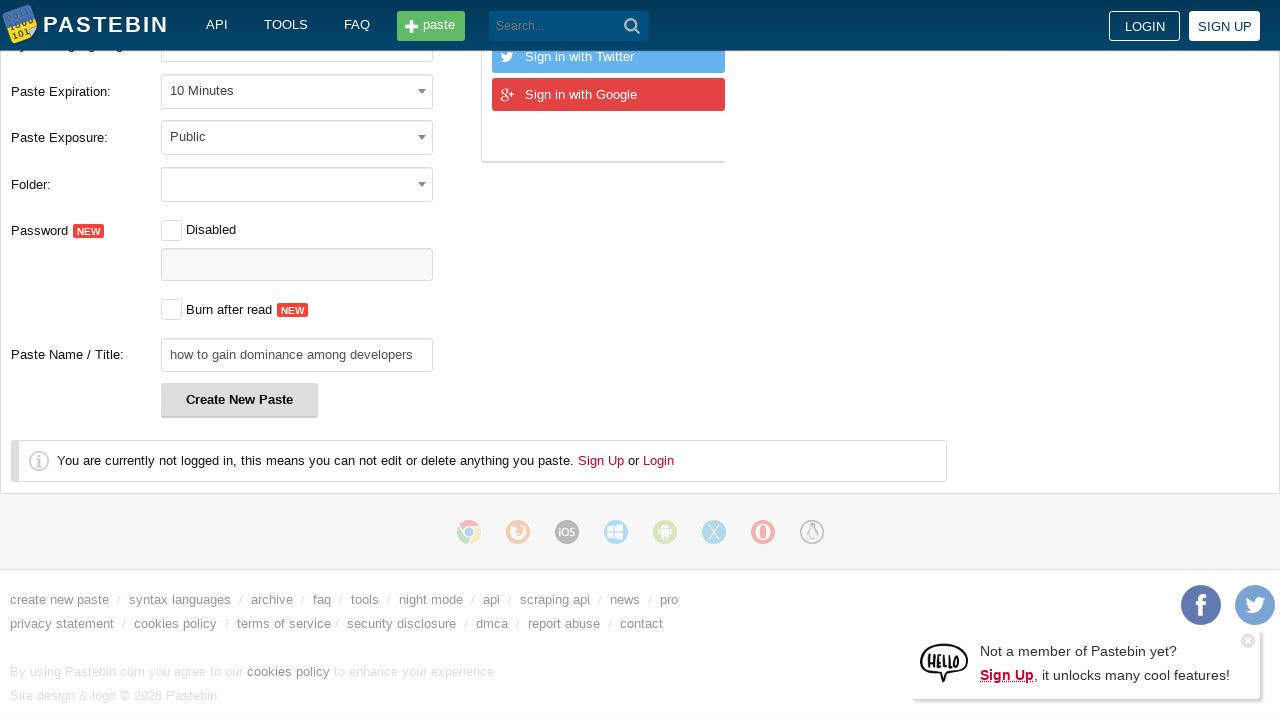